Tests navigation on a football statistics site by clicking the "All matches" button and selecting "Spain" from a country dropdown filter

Starting URL: https://www.adamchoi.co.uk/teamgoals/detailed

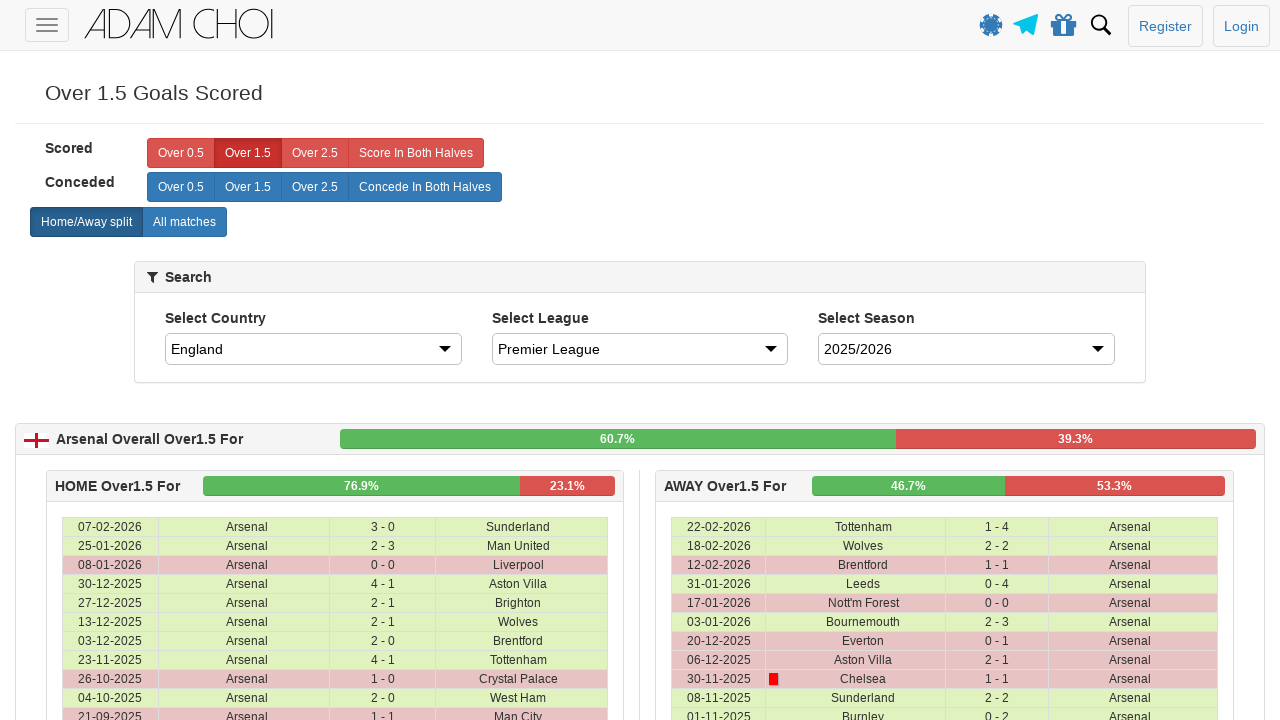

Clicked 'All matches' button at (184, 222) on xpath=//label[@analytics-event="All matches"]
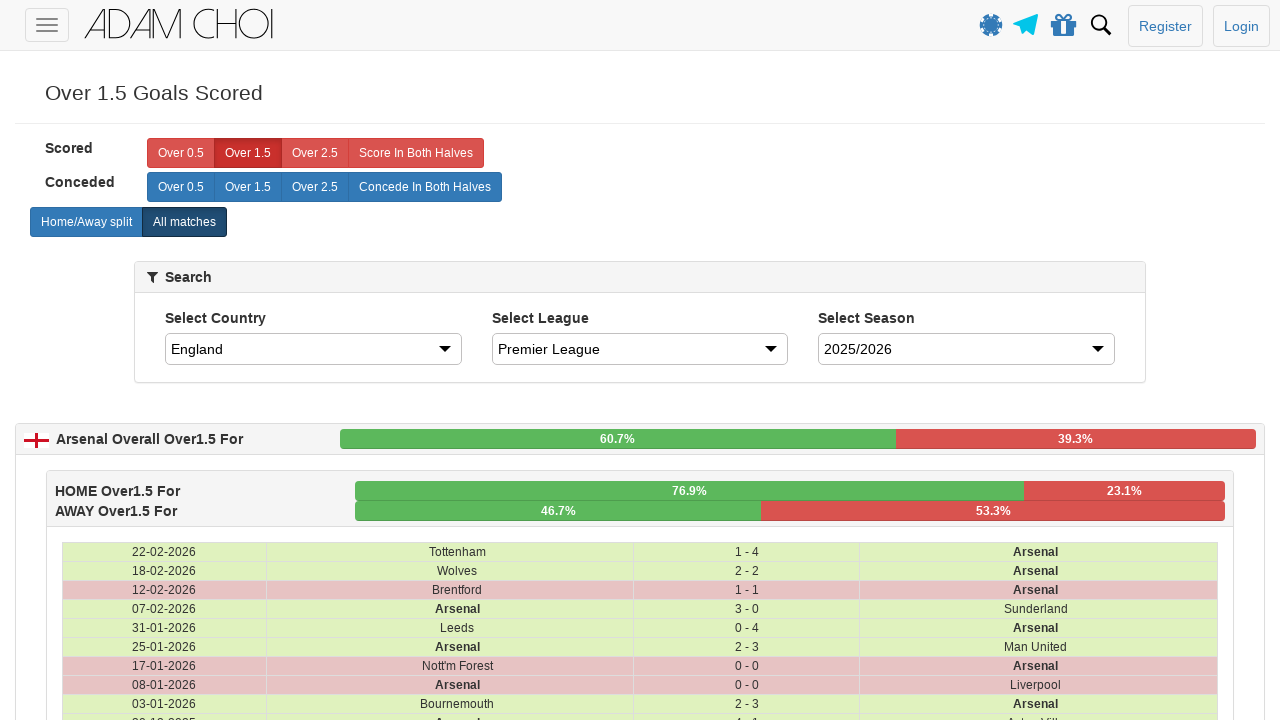

Panel loaded successfully
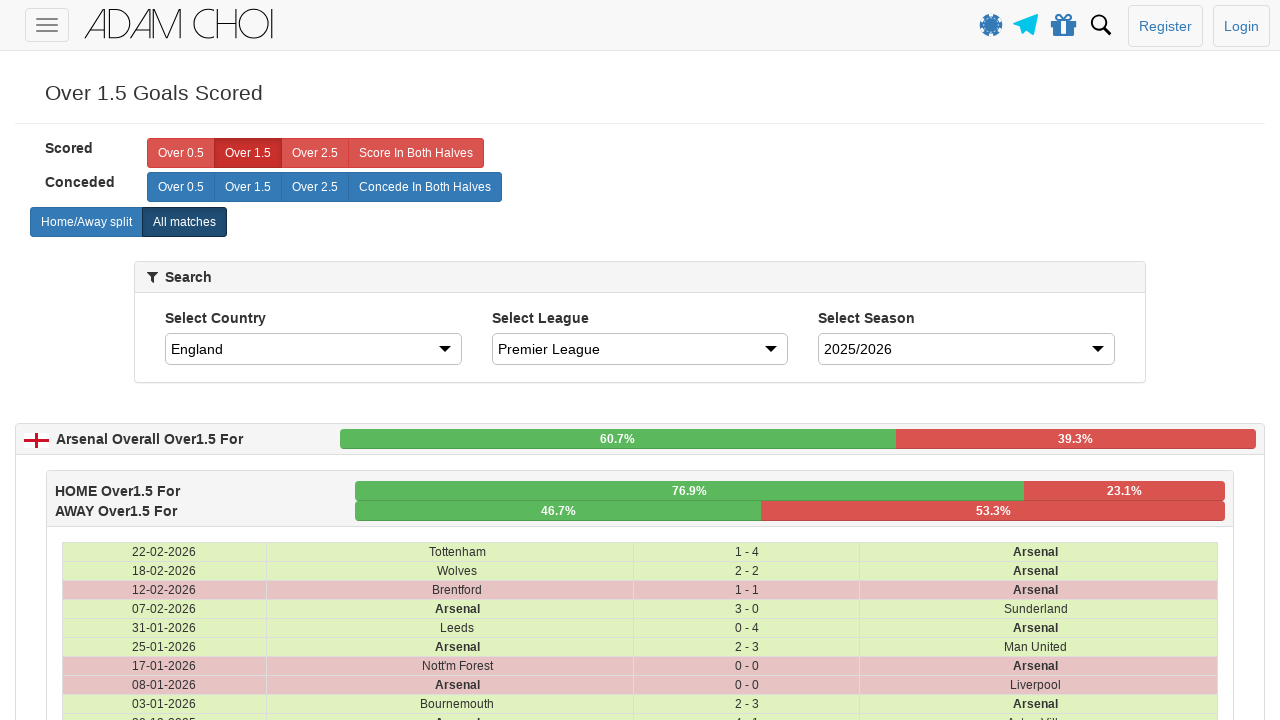

Selected 'Spain' from country dropdown filter on #country
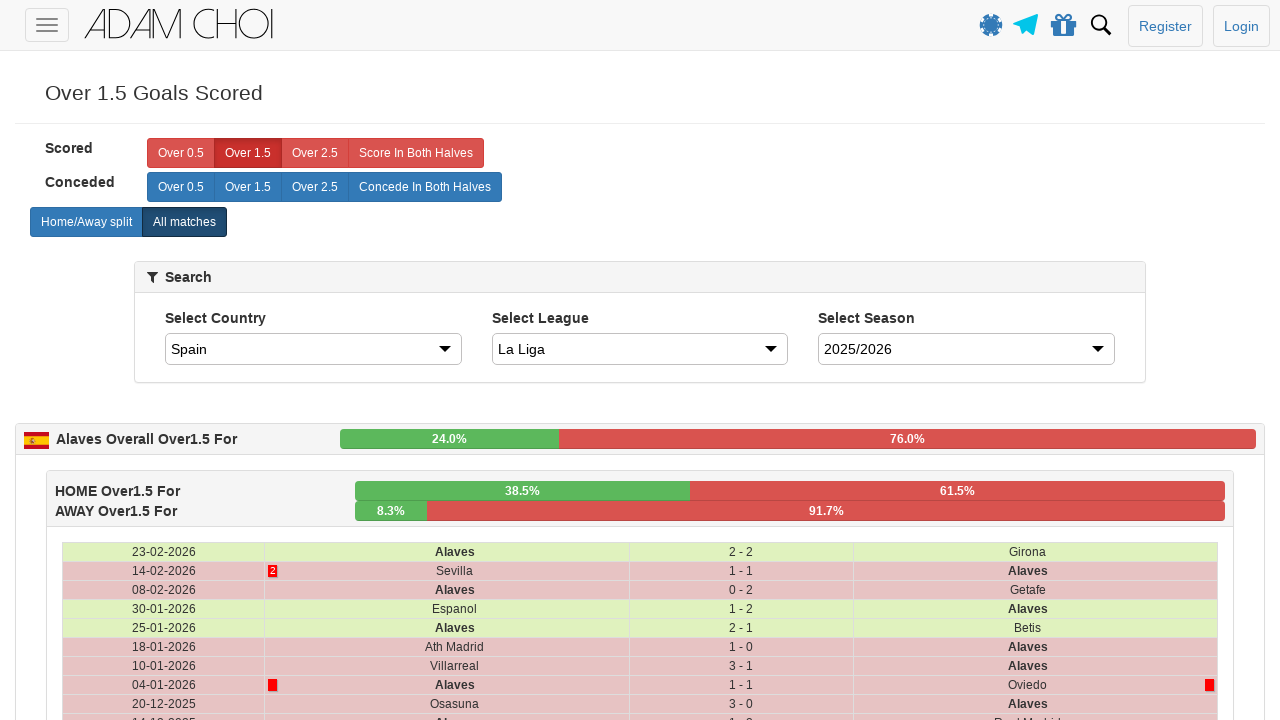

Table data loaded for Spain
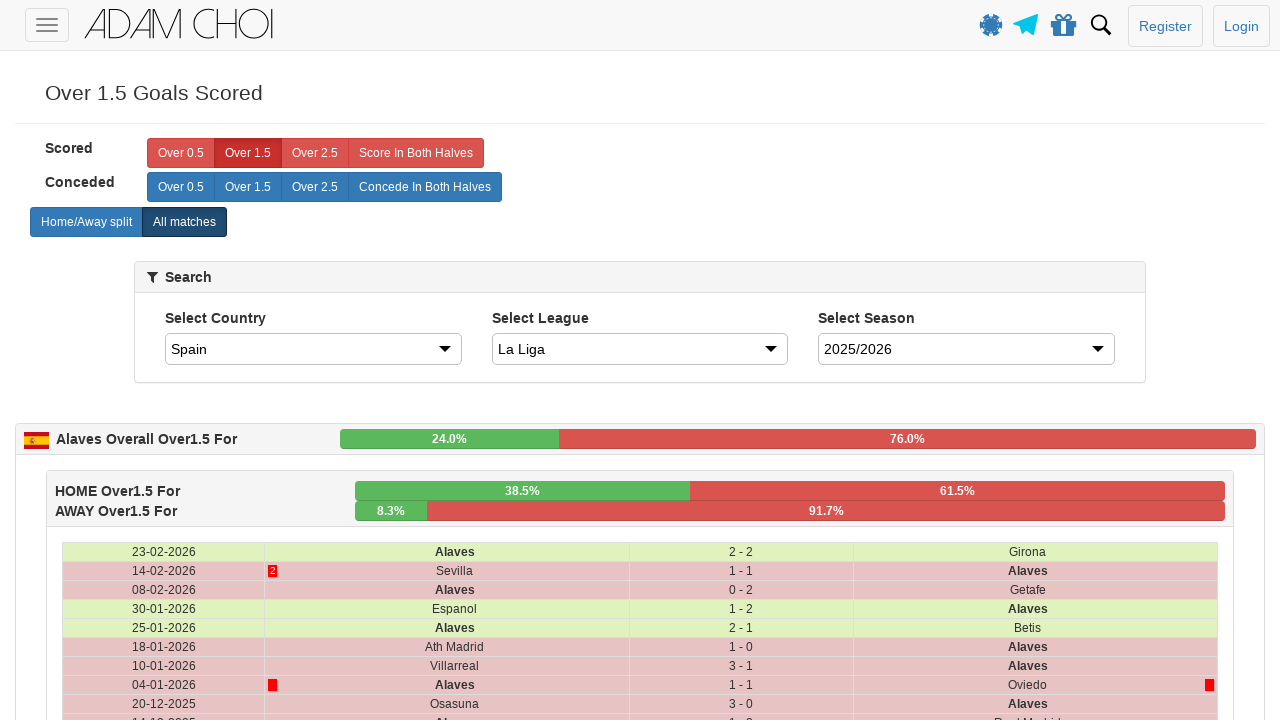

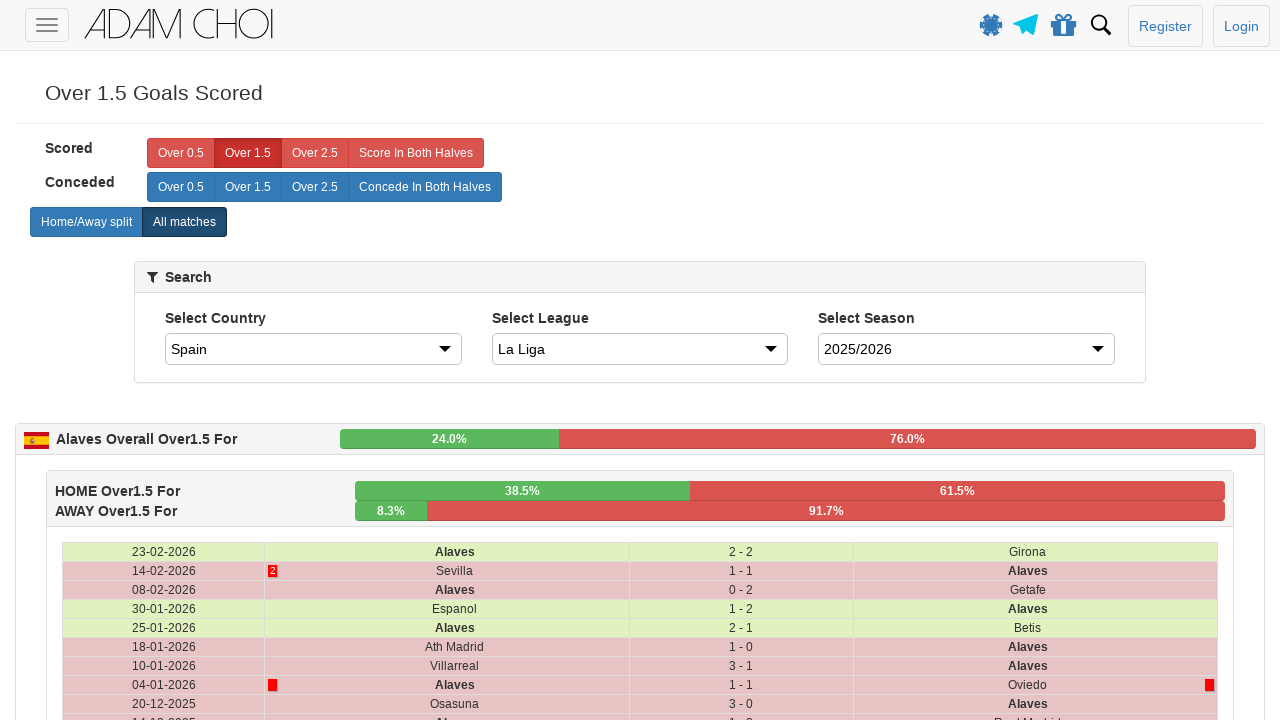